Tests the Sport Express football page by verifying visibility of key page elements like scoreboard, news sections, videos, and photo galleries, and navigating through different sections of the site

Starting URL: https://www.sport-express.ru/football/

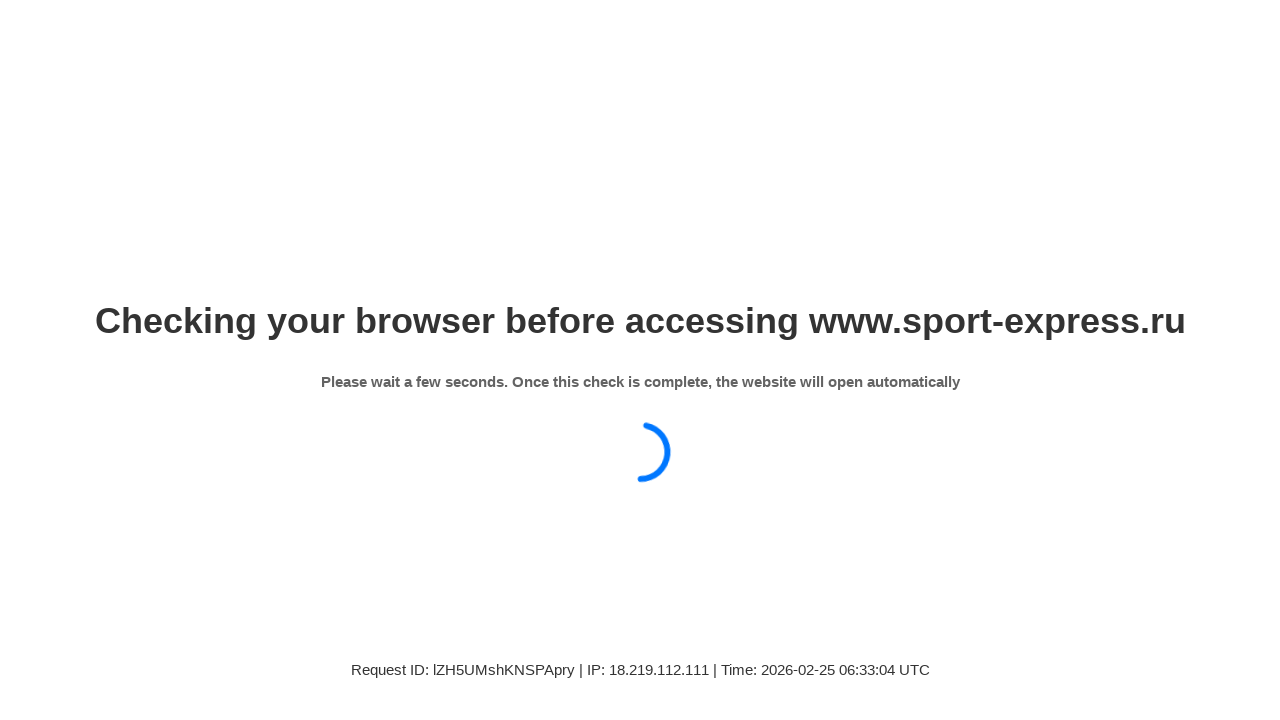

Waited 10 seconds for page to fully load
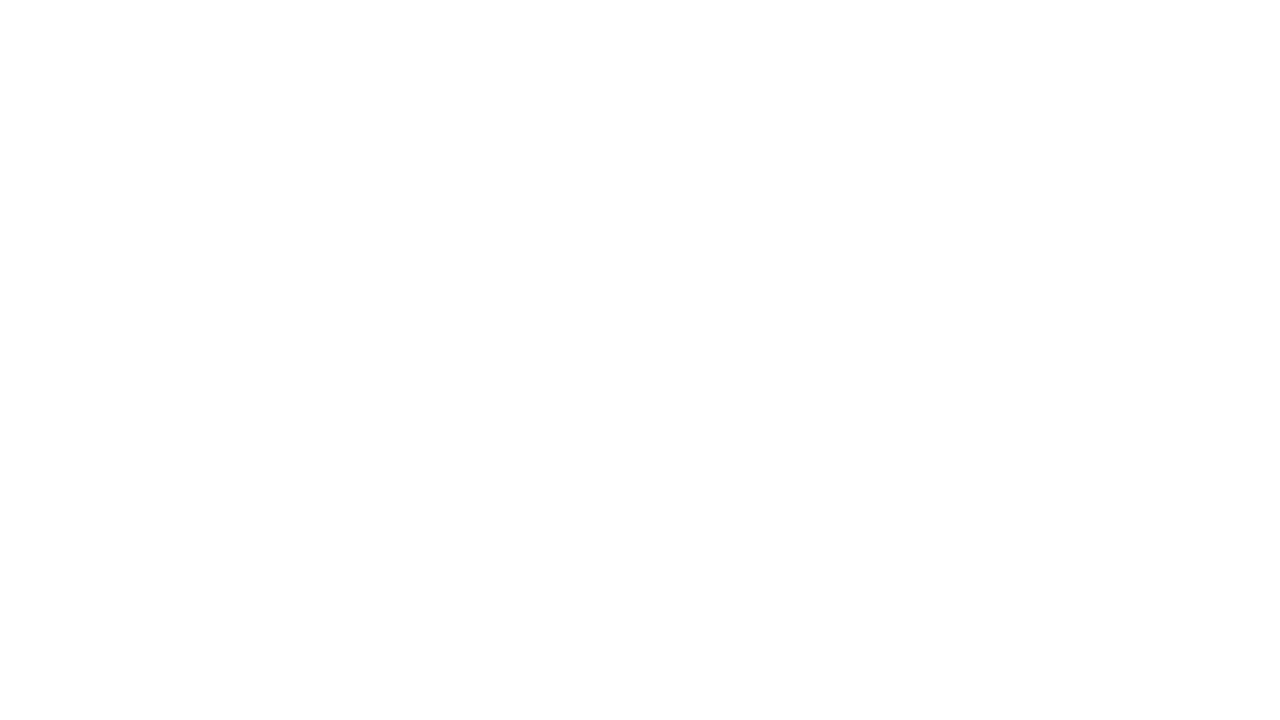

Scoreboard element found and loaded
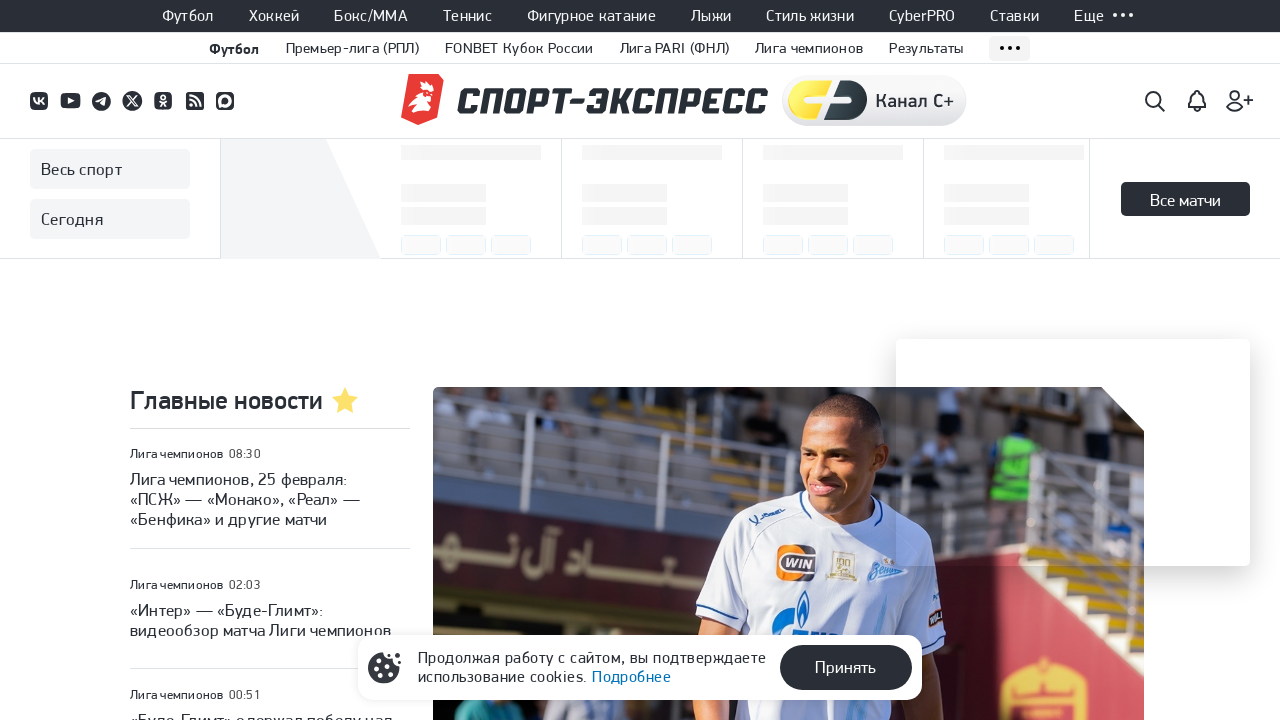

Top materials section found and loaded
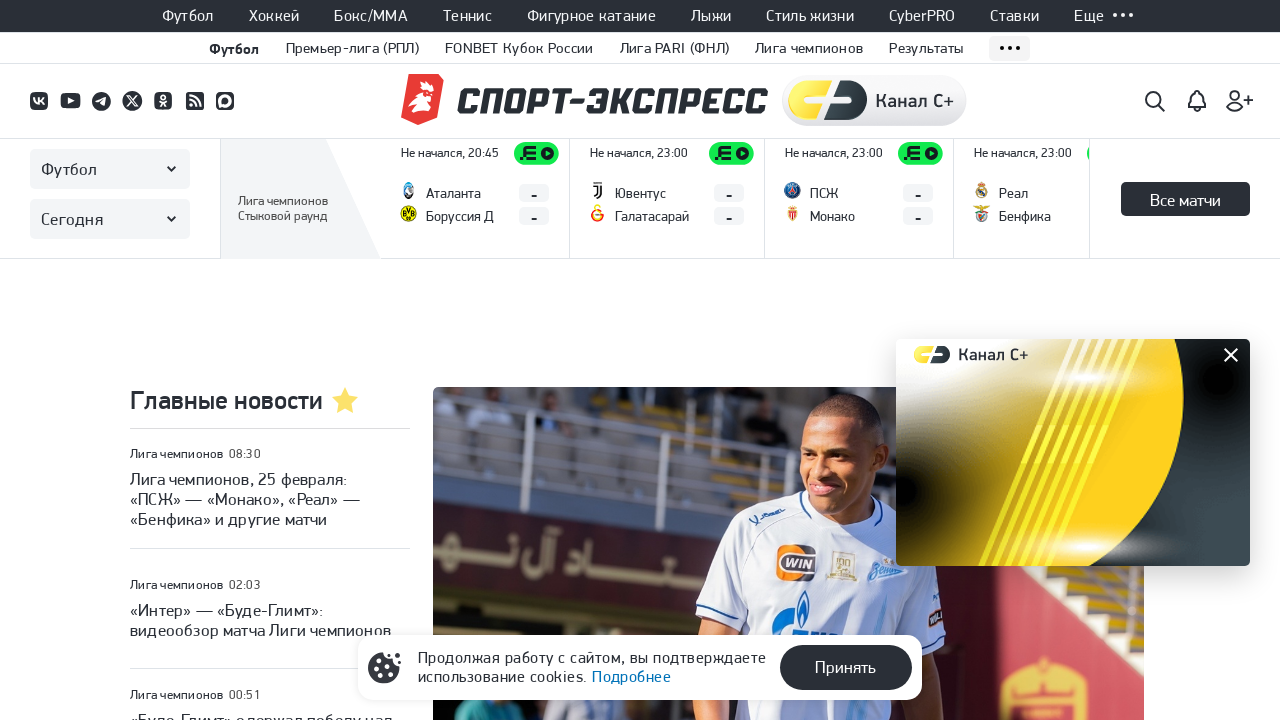

News block found and loaded
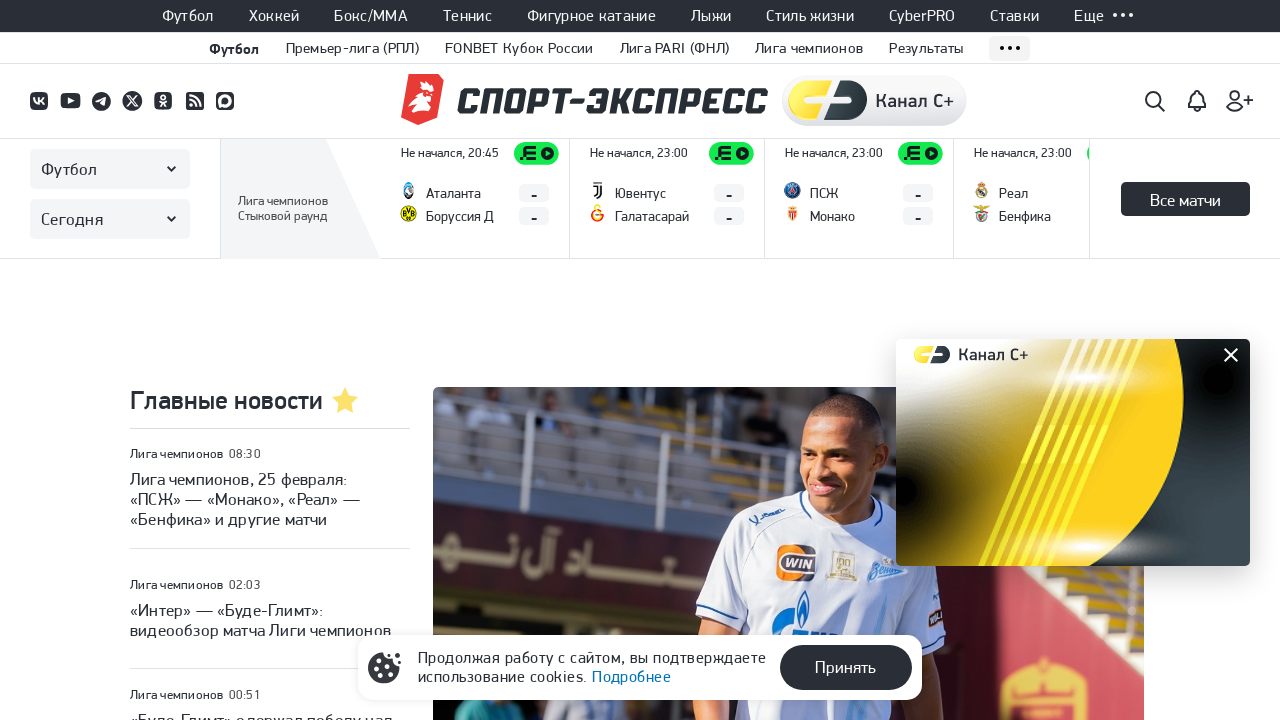

Clicked on 'Главные новости' (Main News) link at (270, 400) on xpath=//a[contains(text(),'Главные новости')]
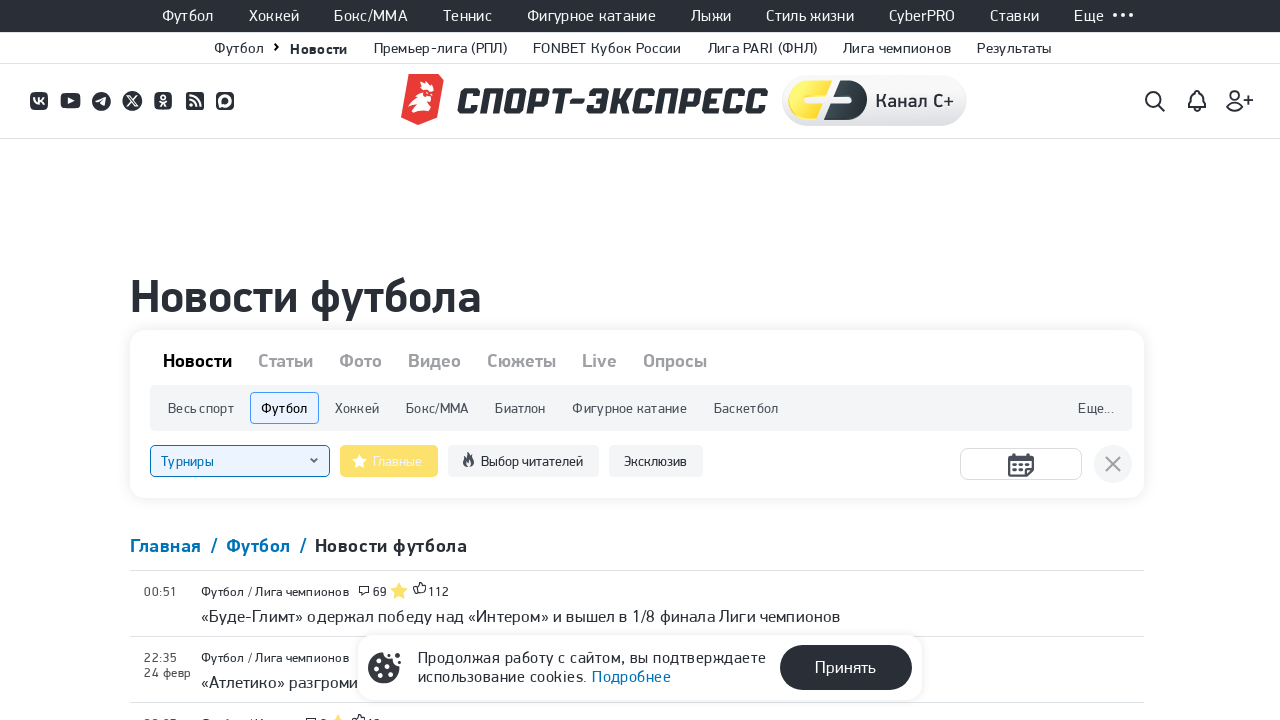

Main News page loaded (networkidle state)
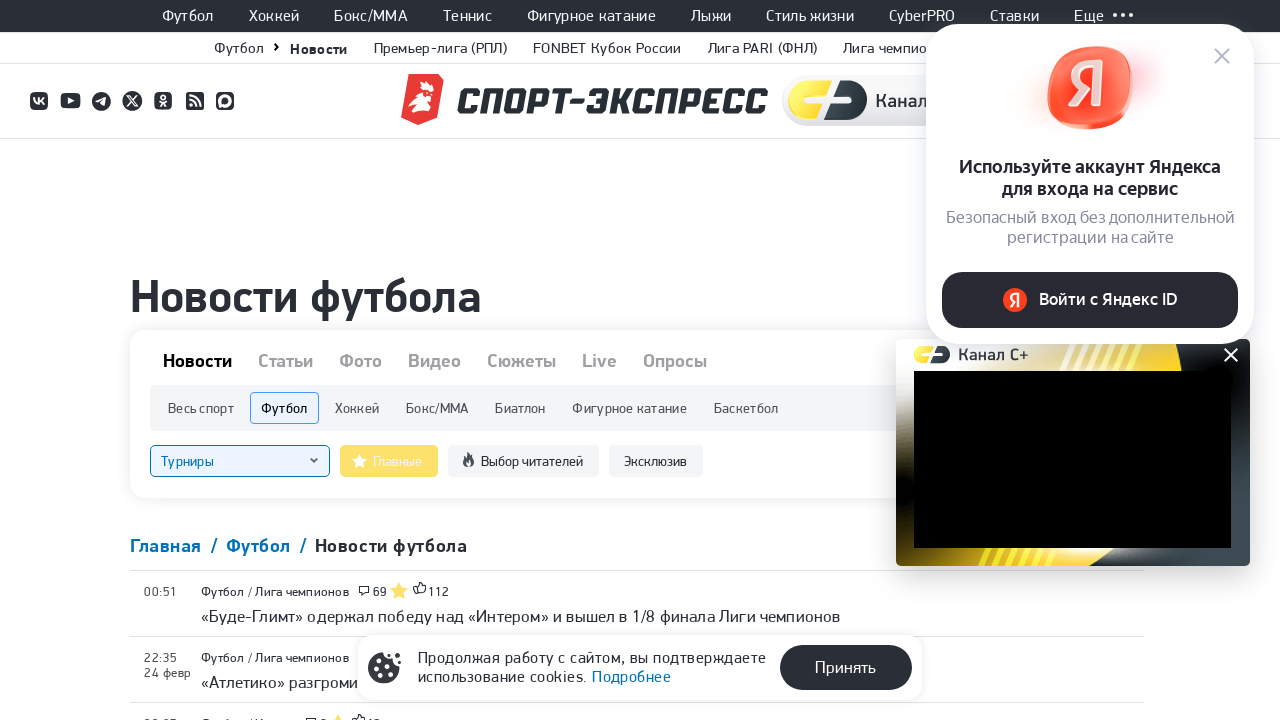

Navigated back from Main News page
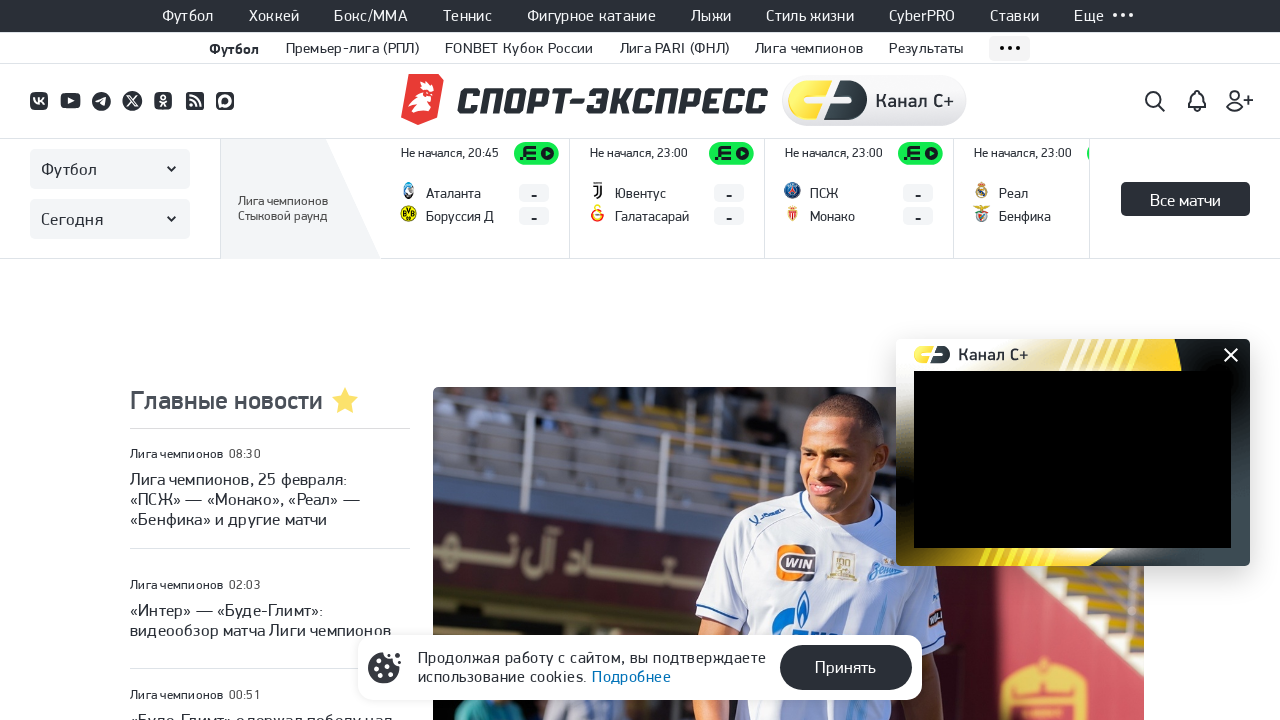

Scrolled down 500px to search for video block
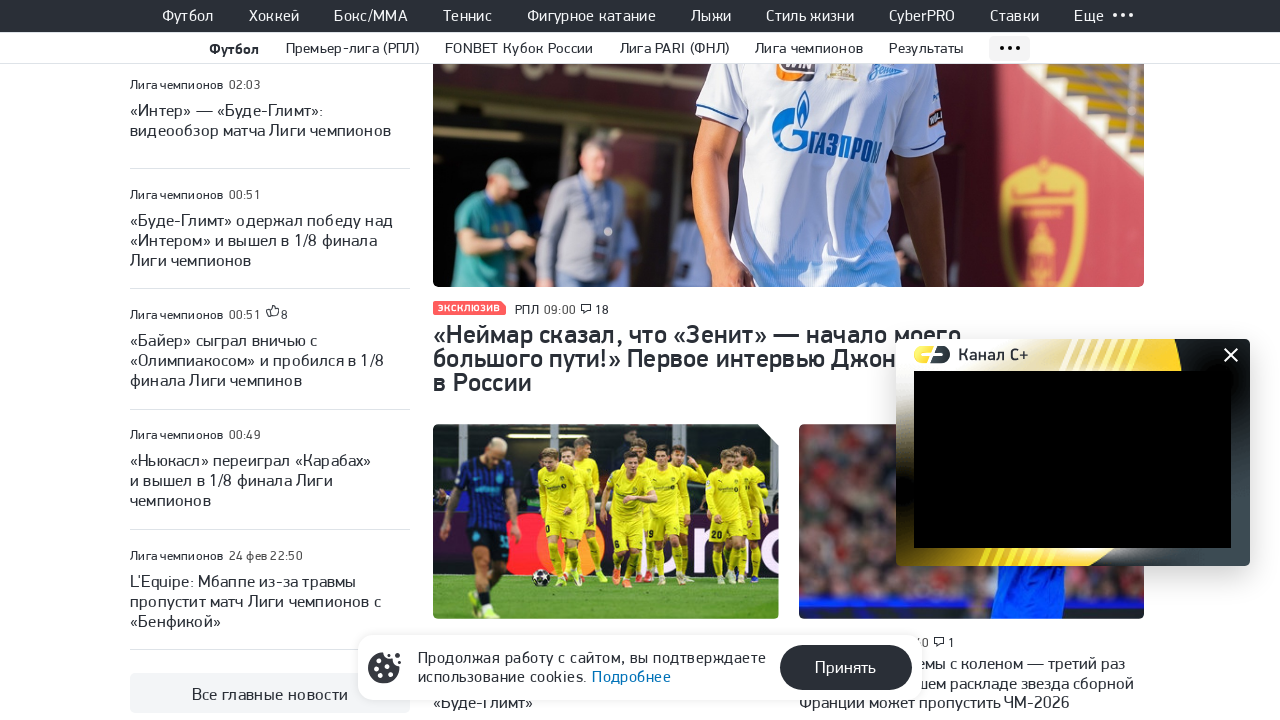

Scrolled down 500px to search for video block
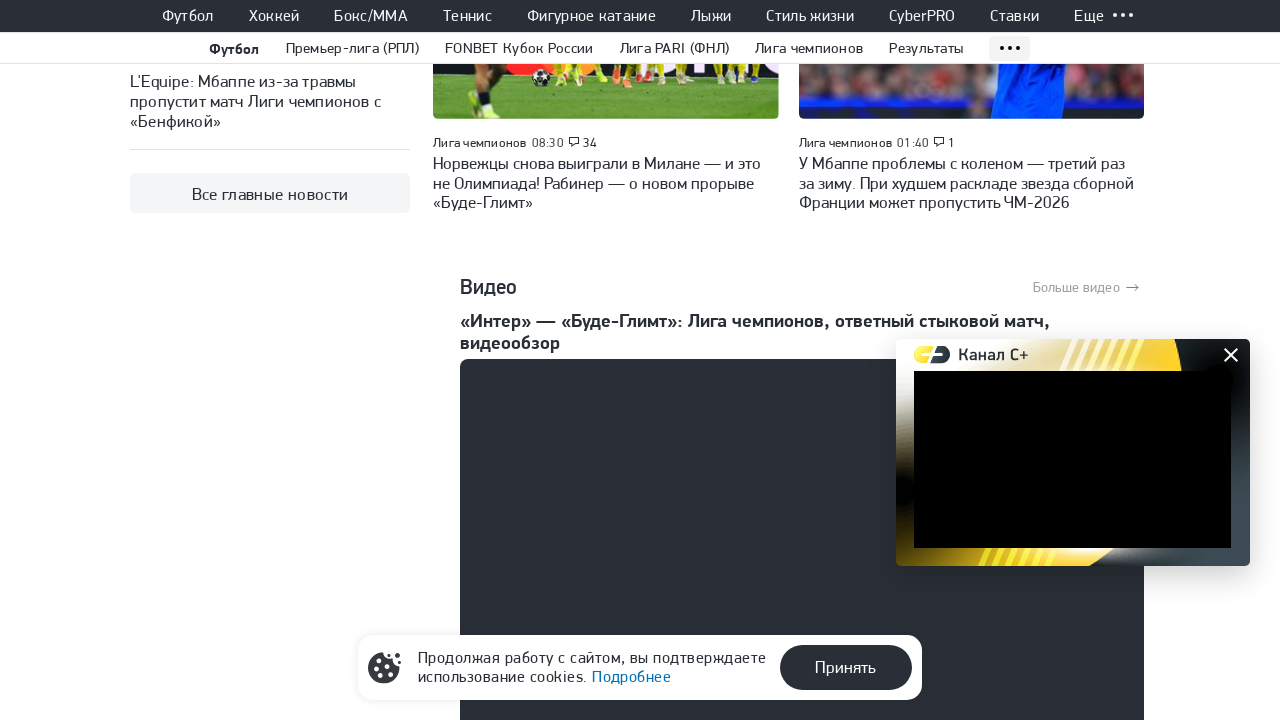

Video block found after scrolling
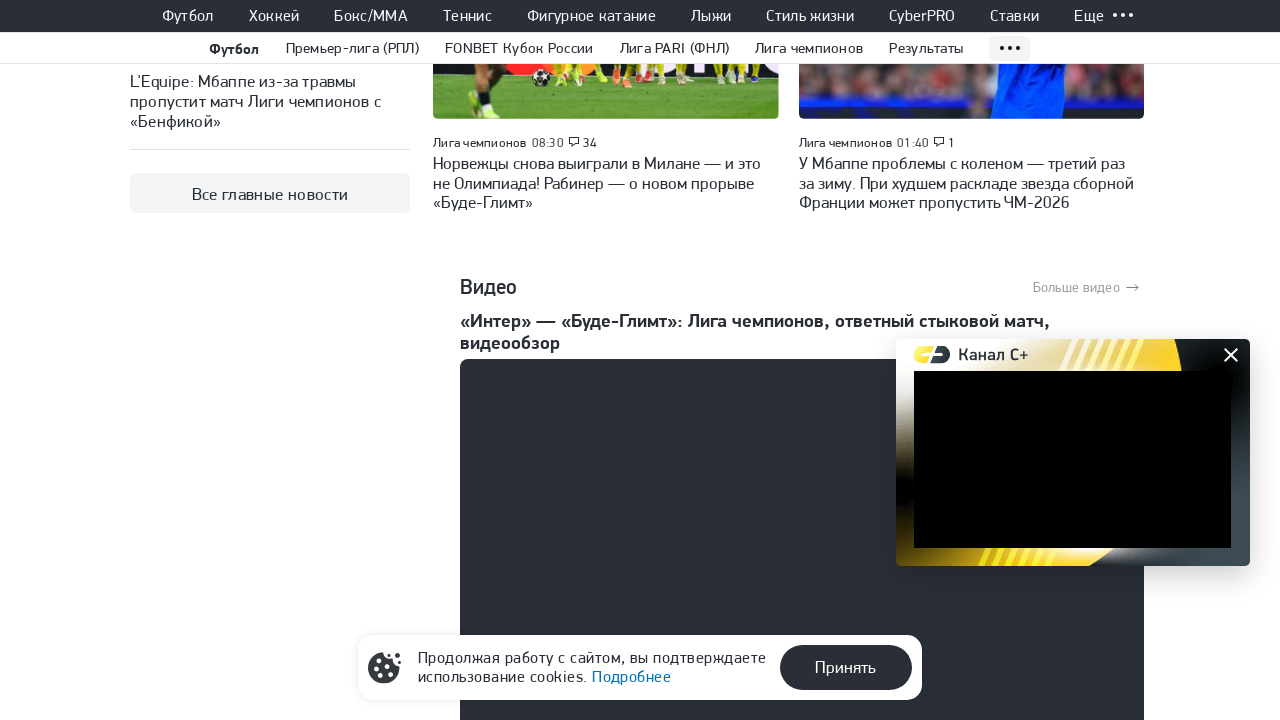

Clicked on 'Больше видео' (More Videos) link at (1085, 288) on xpath=//a[@class='se-link se-link--arrow-right'][contains(text(),'Больше видео')
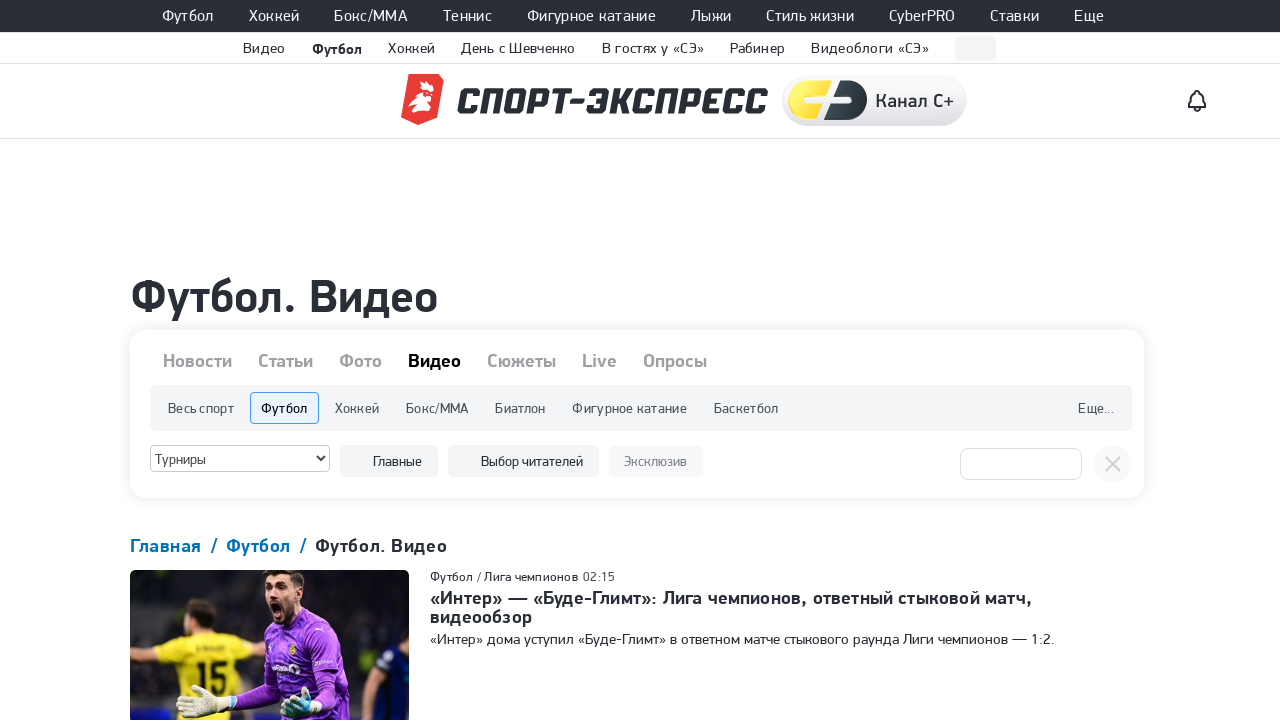

Videos page loaded (networkidle state)
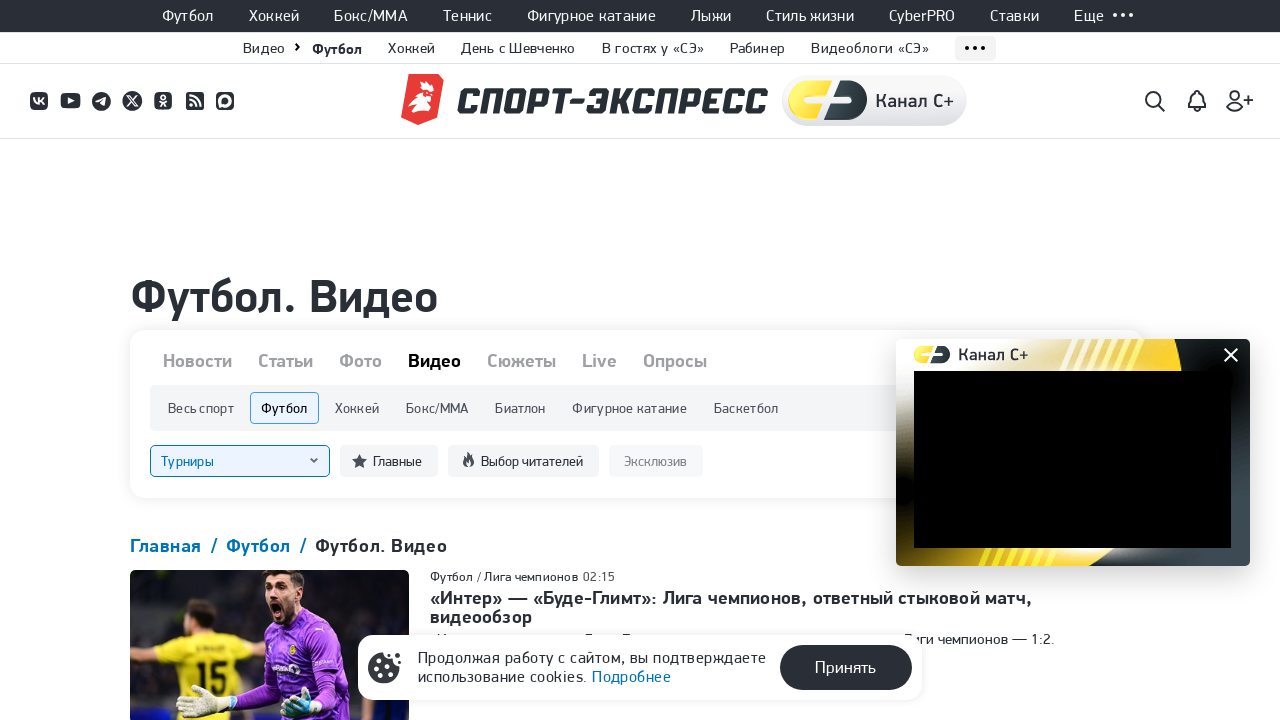

Navigated back from Videos page
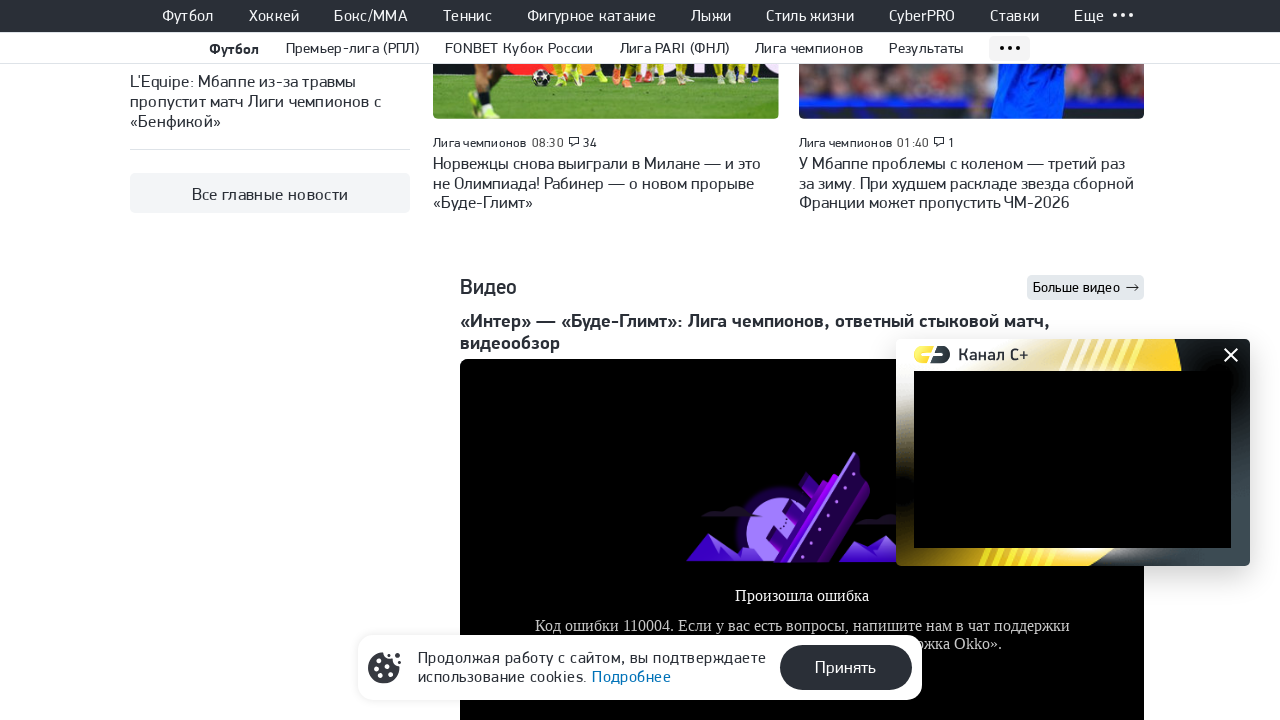

Articles block found after scrolling
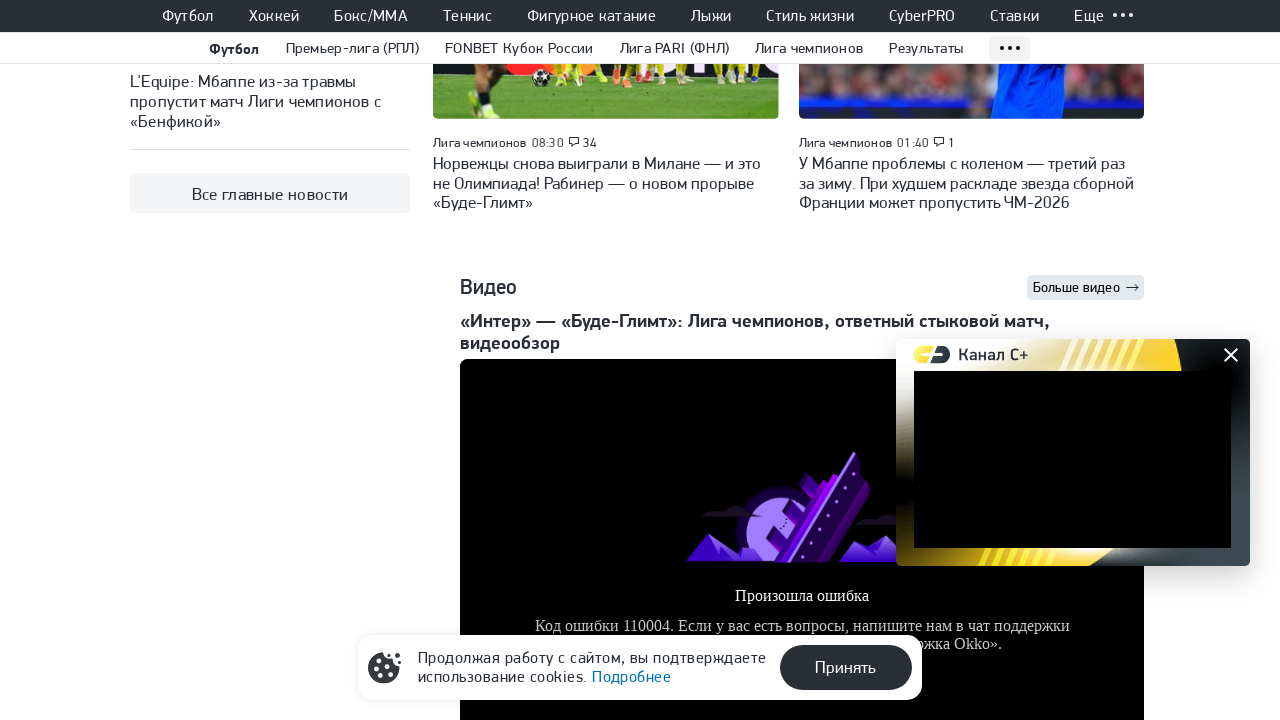

Clicked on 'Новые альбомы' (New Photo Albums) link at (1052, 708) on xpath=//a[contains(text(),'Новые альбомы')]
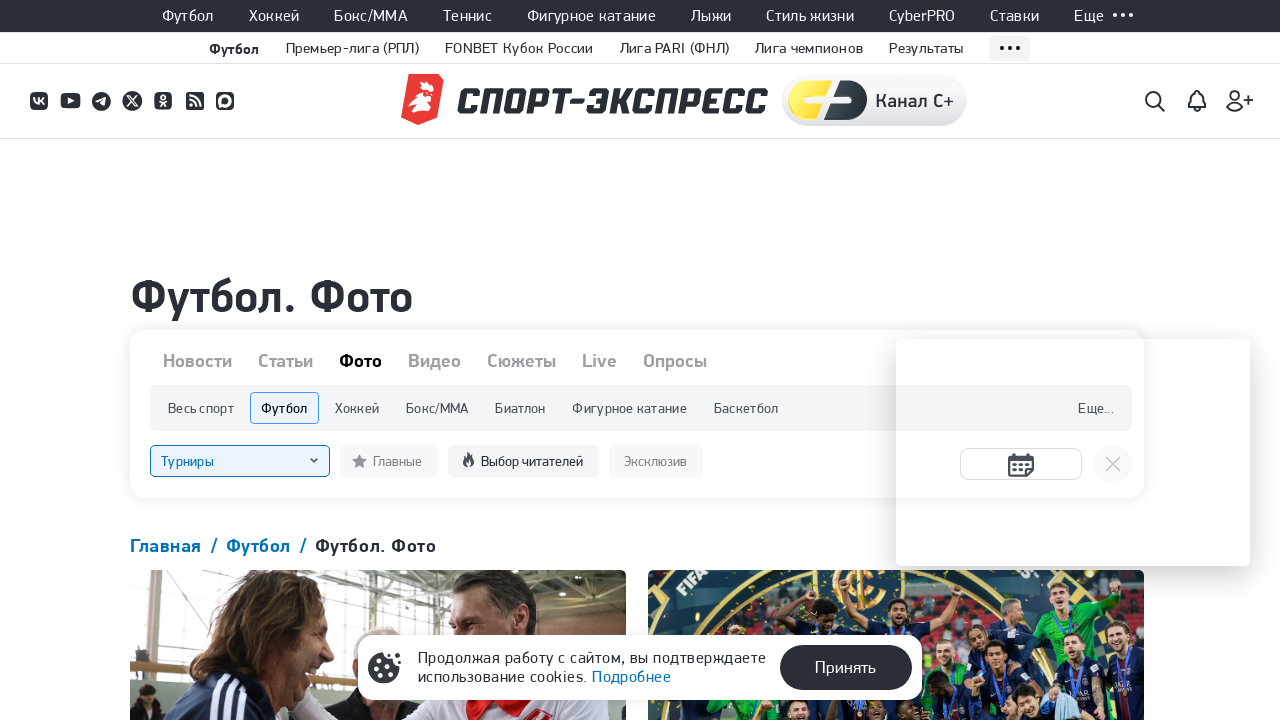

Photo Albums page loaded (networkidle state)
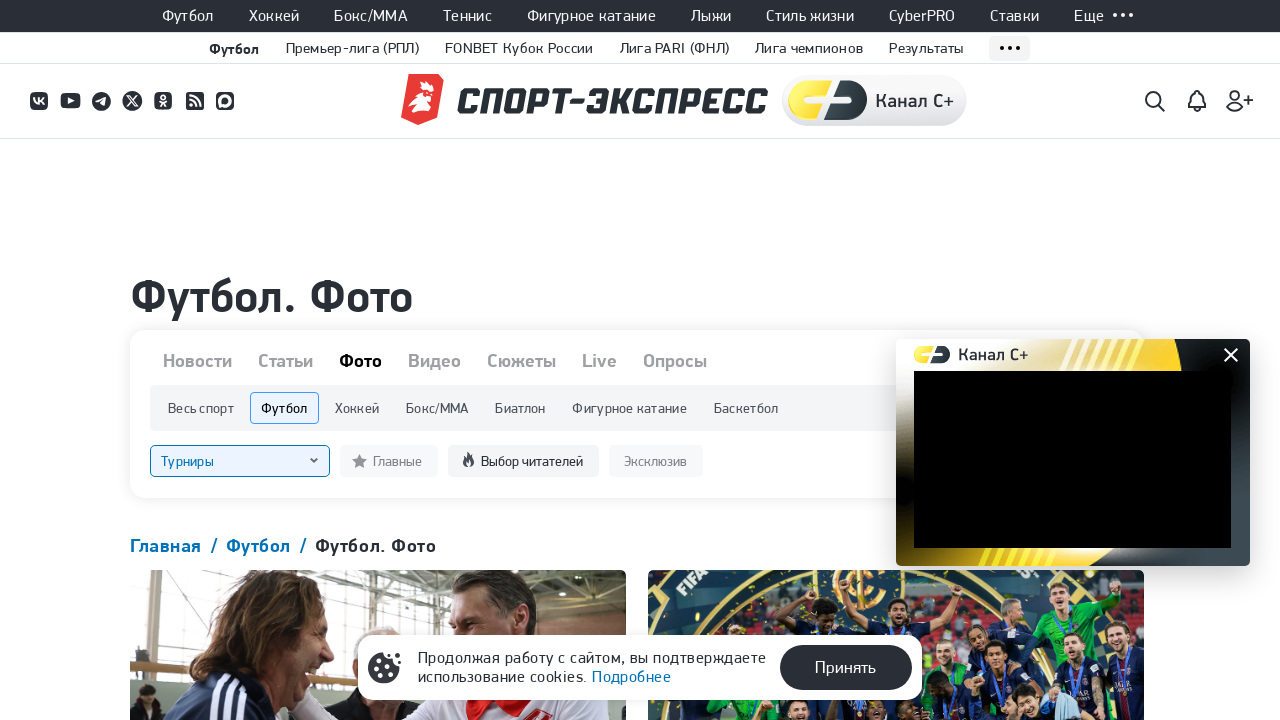

Navigated back from Photo Albums page
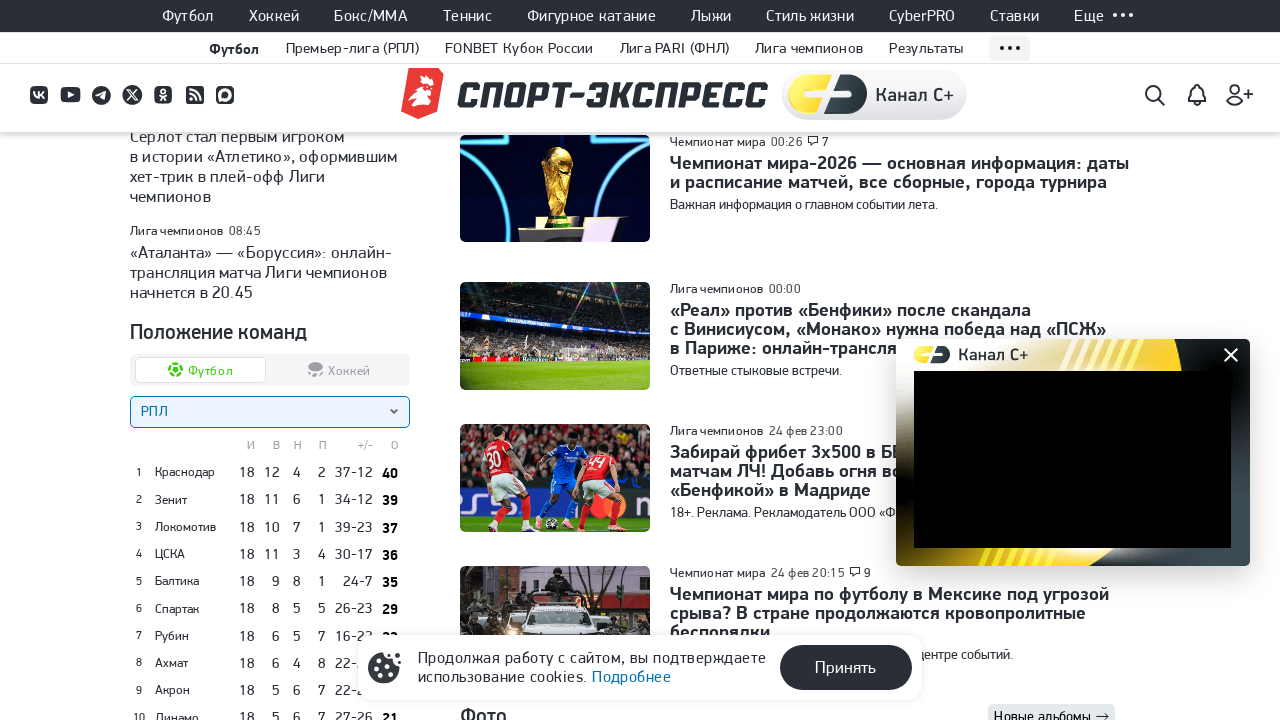

Advertisement block found after scrolling
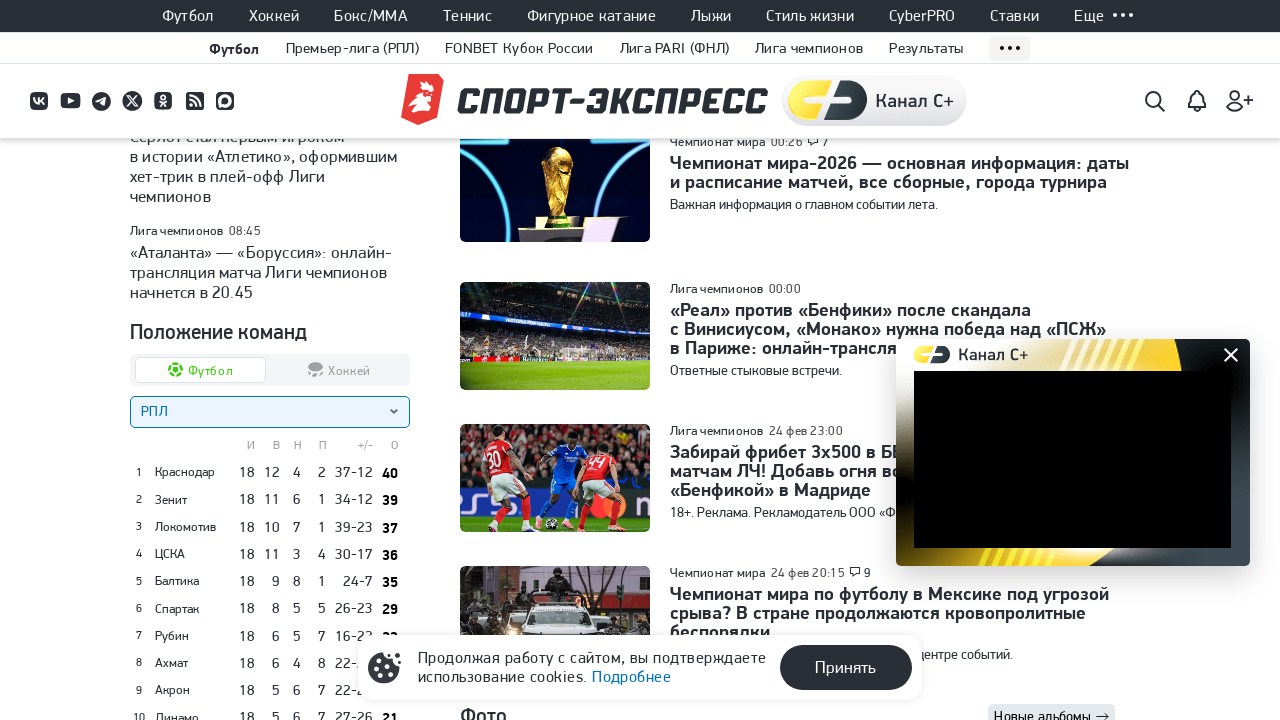

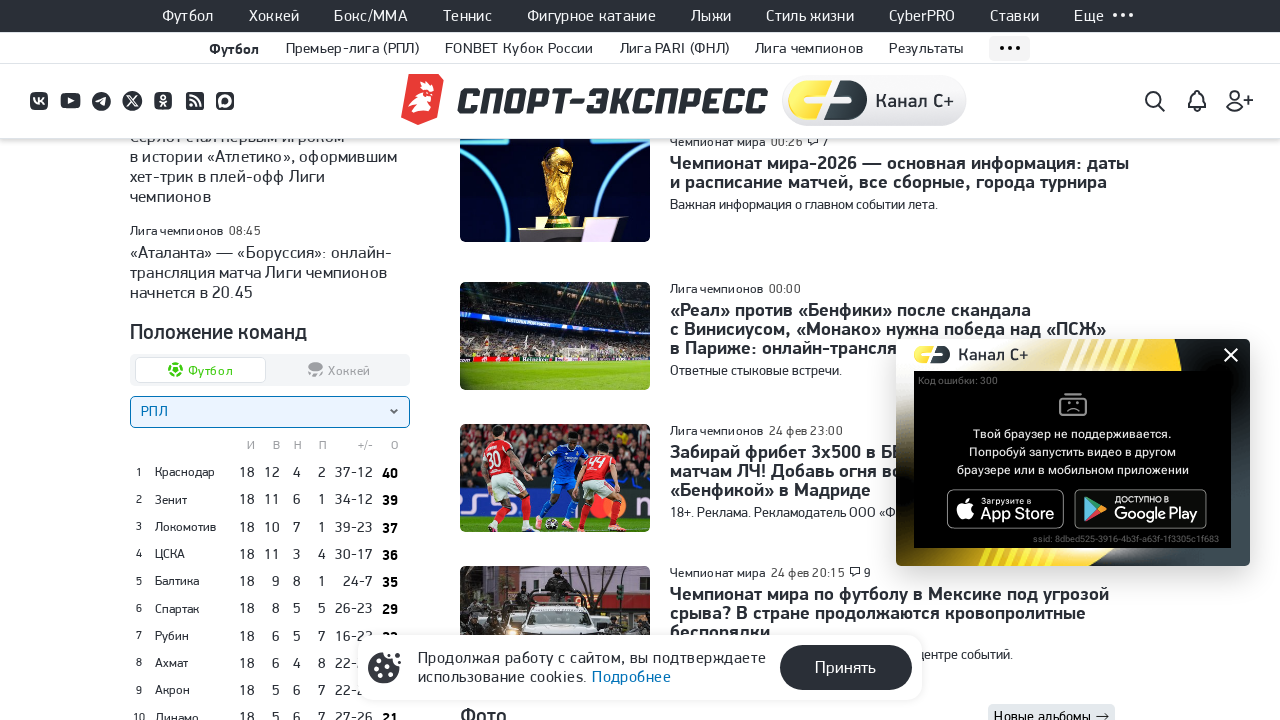